Navigates to State Administration of Foreign Exchange website with a pre-filled search query

Starting URL: http://www.safe.gov.cn/safe/search/index.html?q=中国银行&siteid=safe&order=releasetime

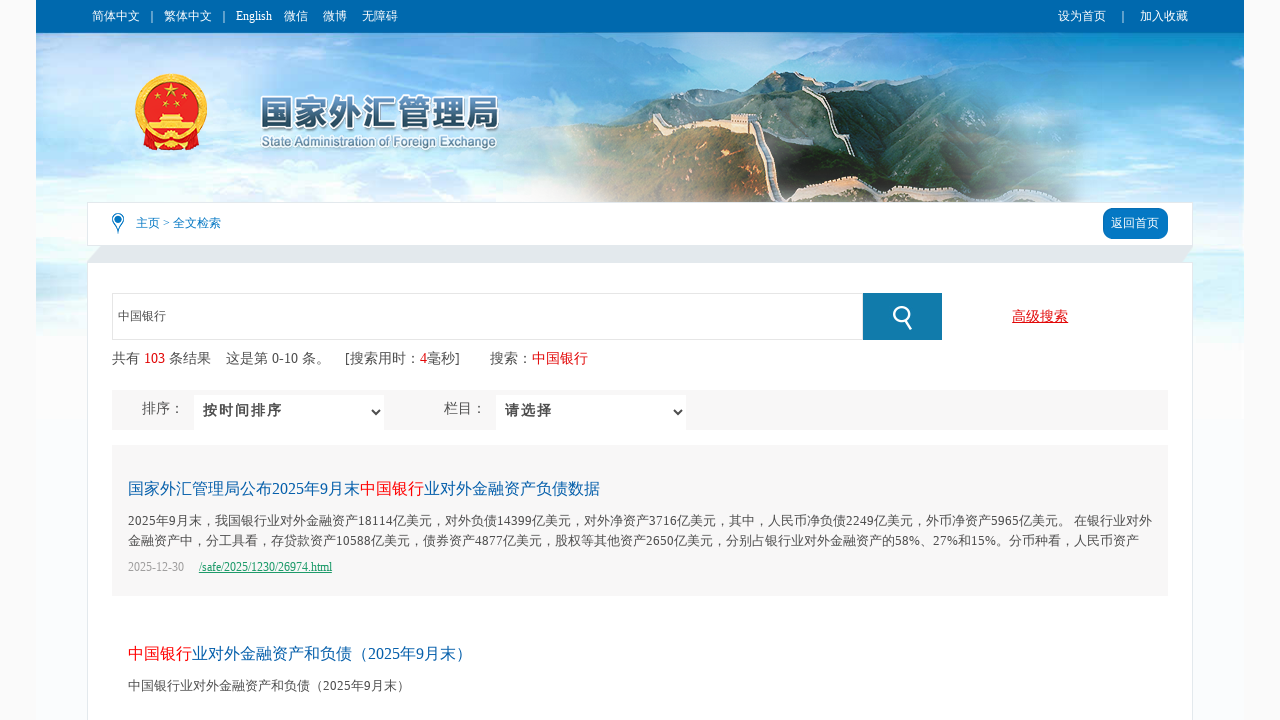

Waited for search results page to load (networkidle)
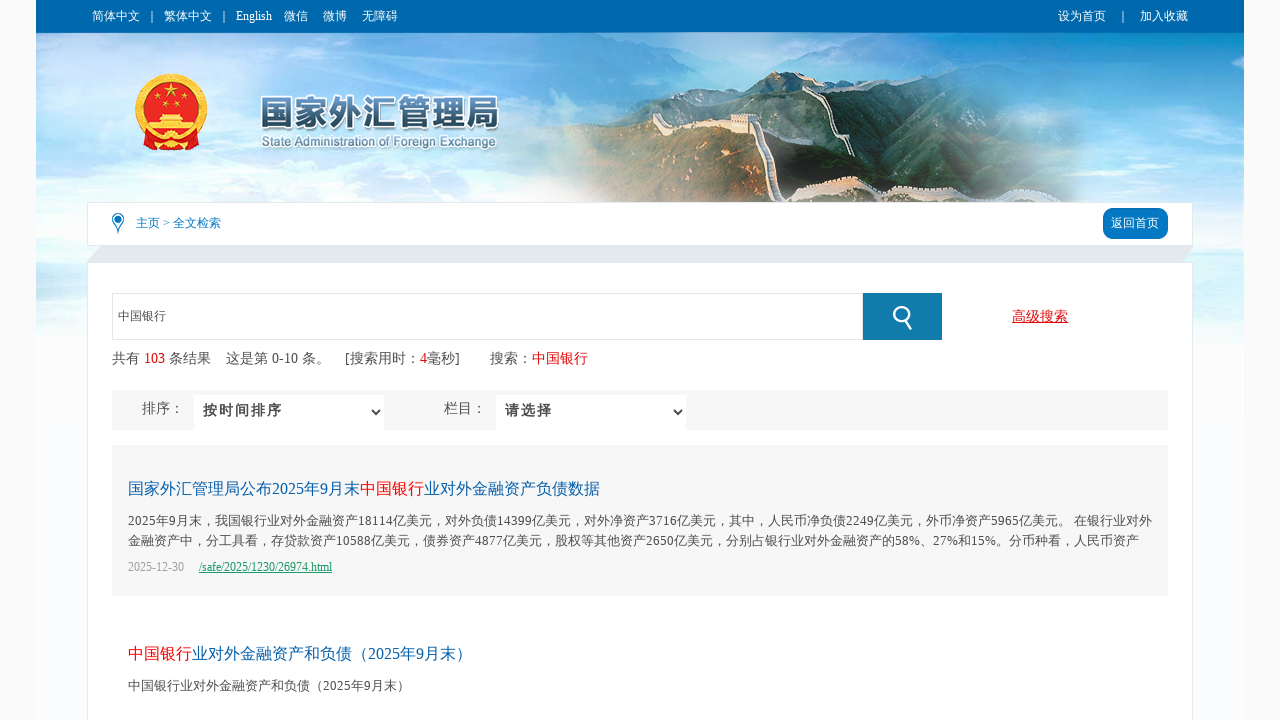

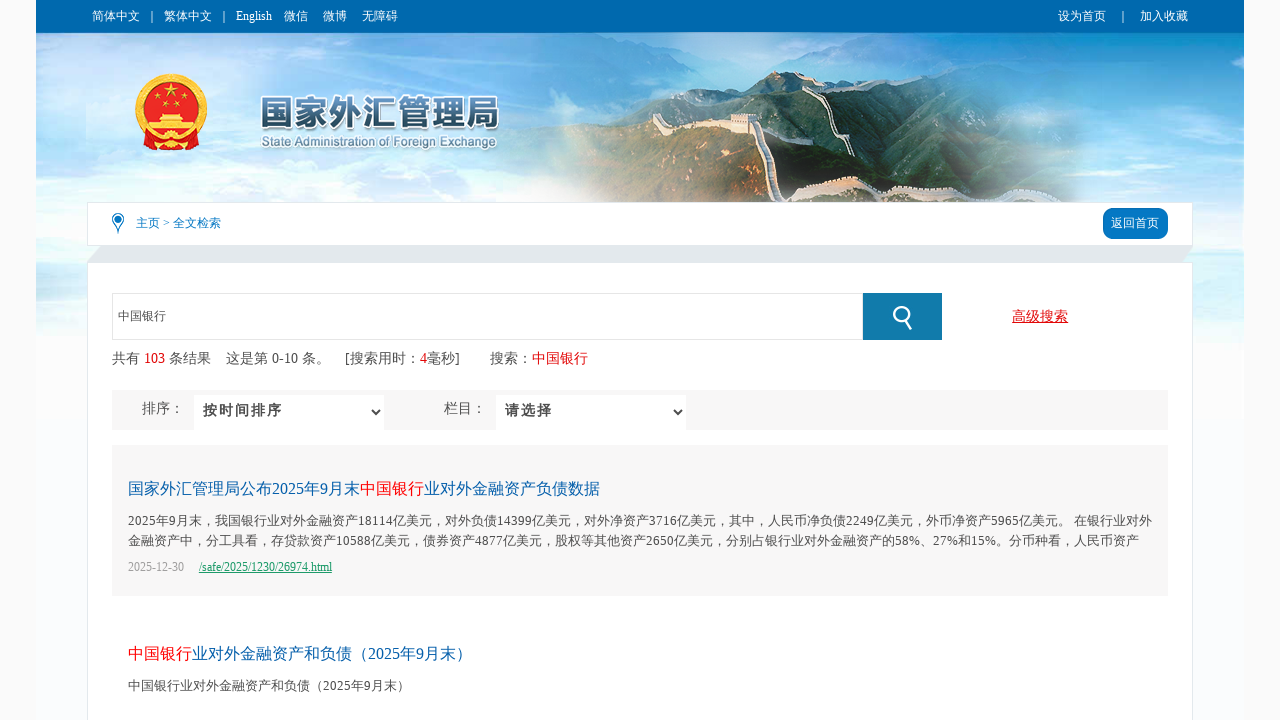